Opens TETR.IO website, clicks the JOIN button to enter as guest, then navigates to SOLO mode and starts a ZEN game

Starting URL: https://tetr.io

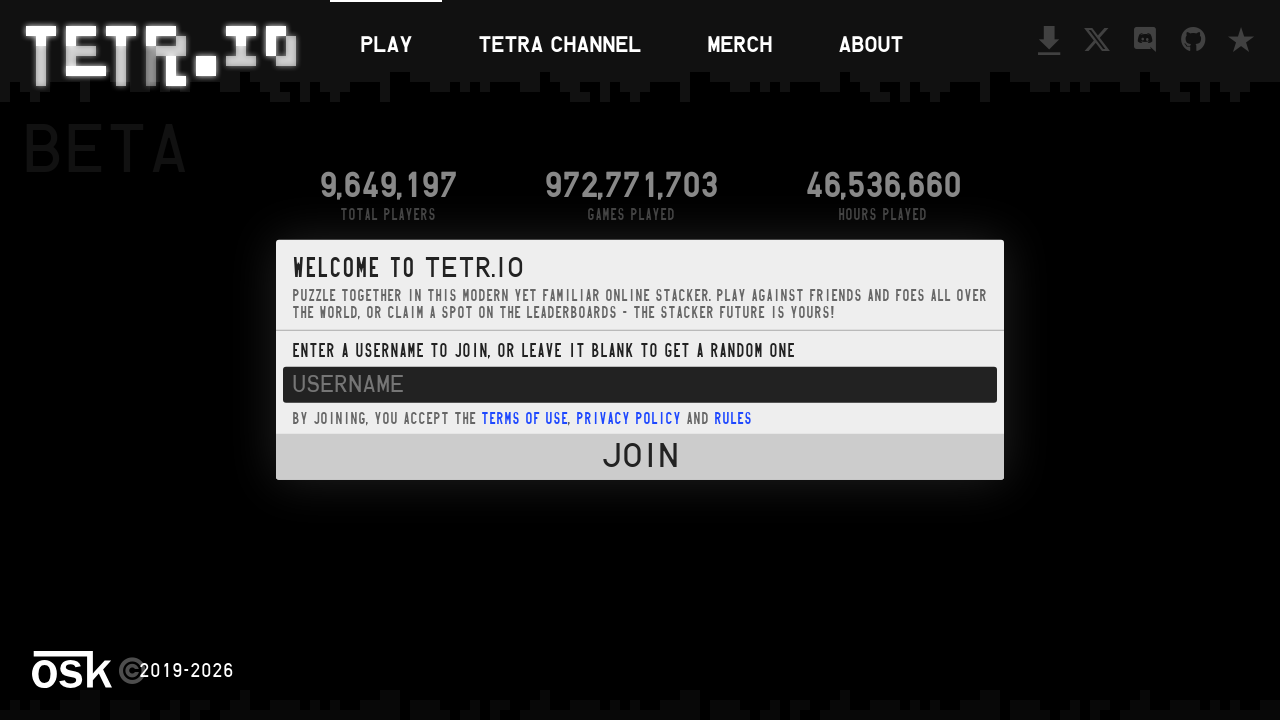

Navigated to TETR.IO website
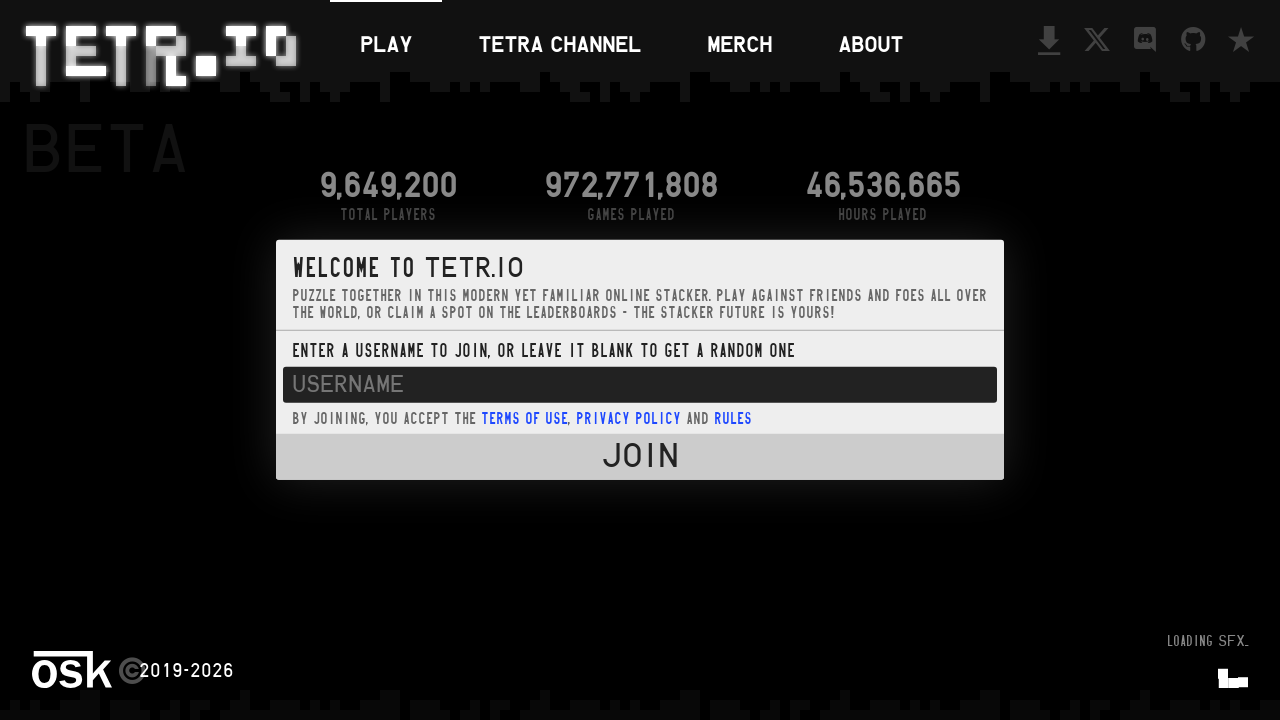

JOIN button is visible
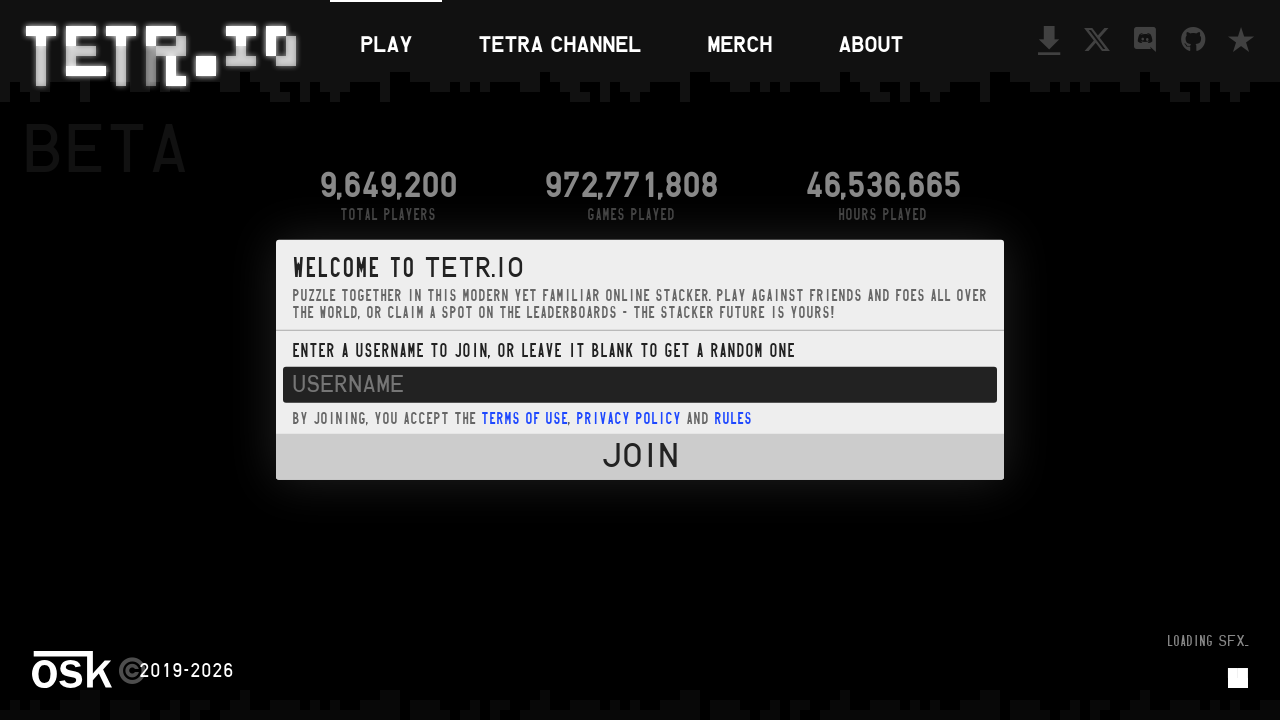

Clicked JOIN button to enter as guest at (640, 457) on #entry_button
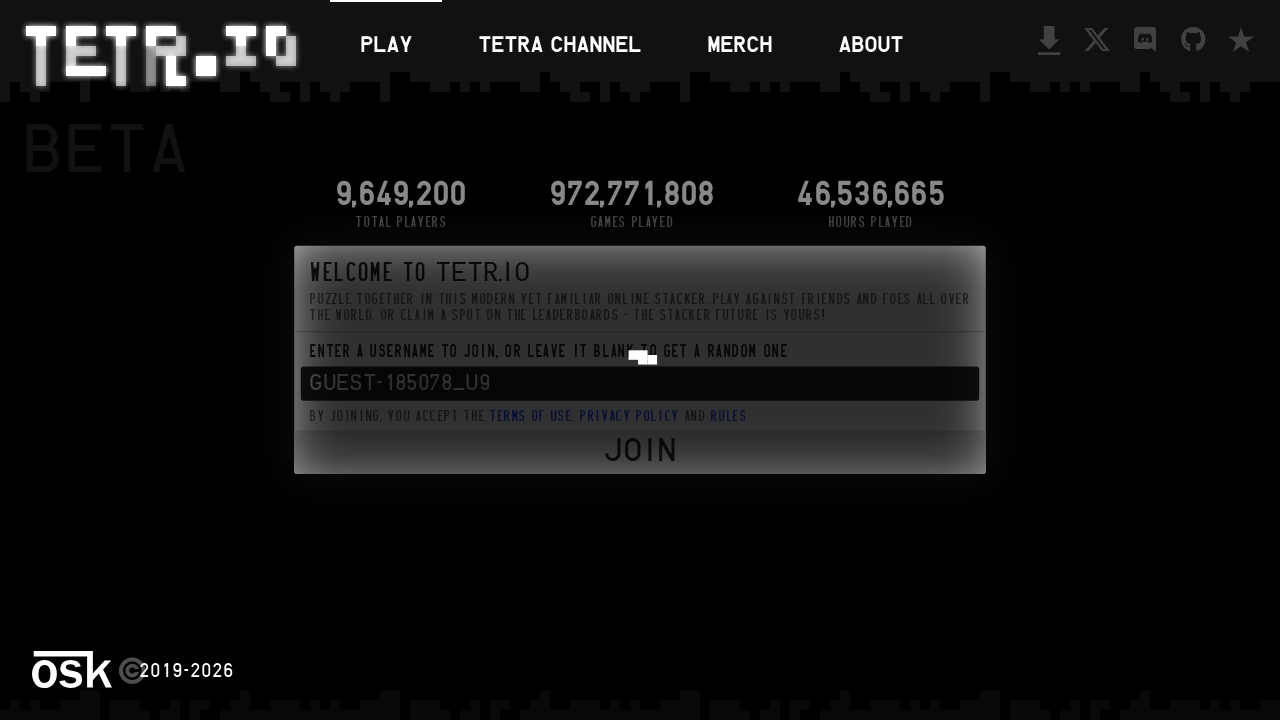

SOLO button is visible
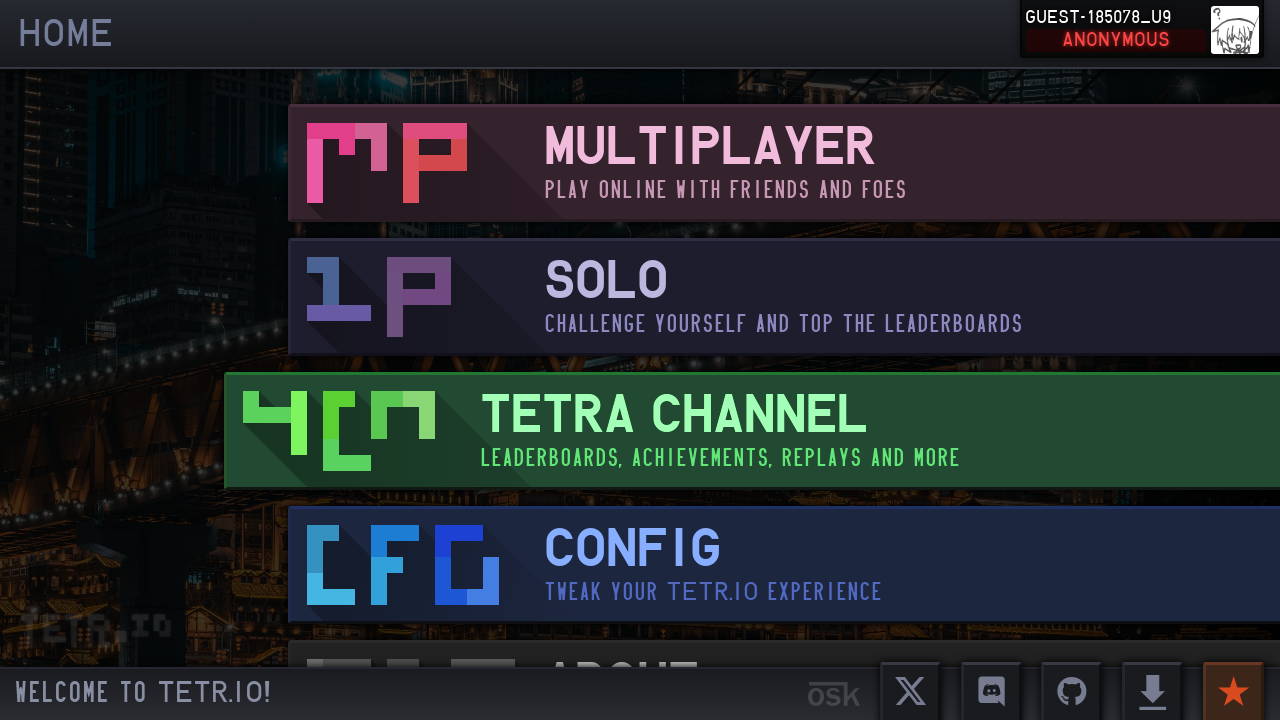

Clicked SOLO button to navigate to SOLO mode at (736, 297) on #play_solo
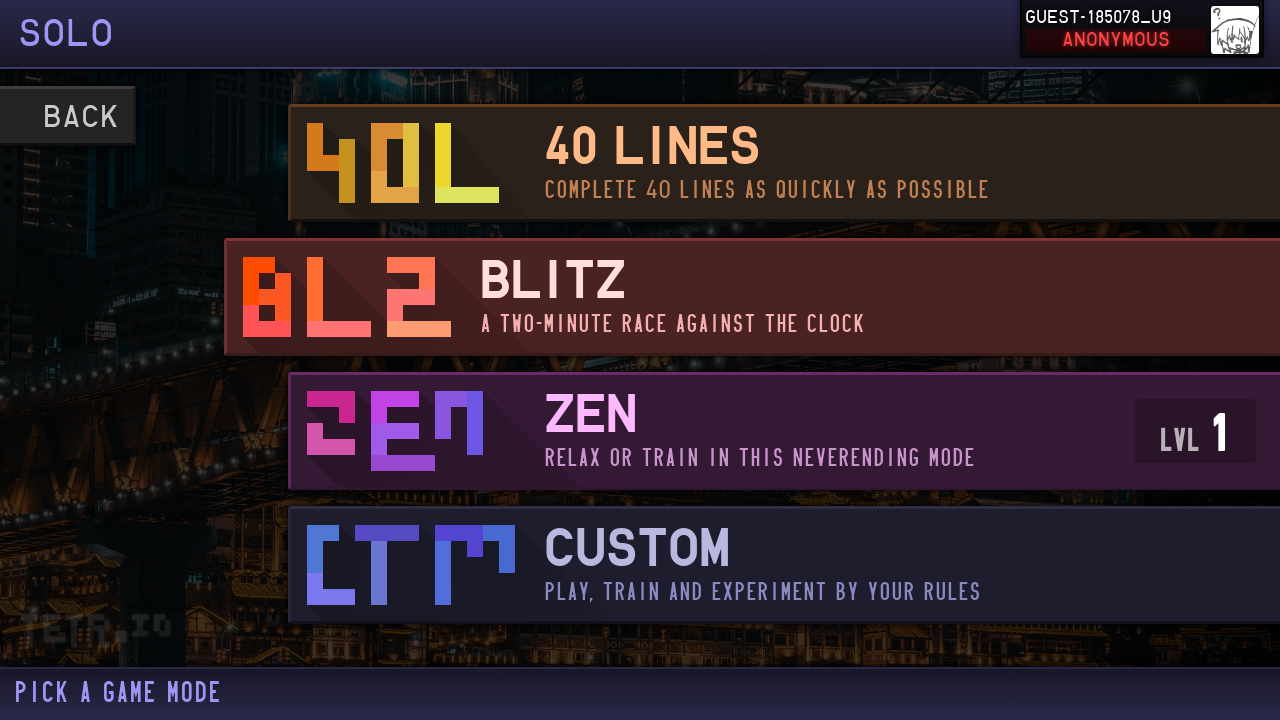

ZEN game mode button is visible
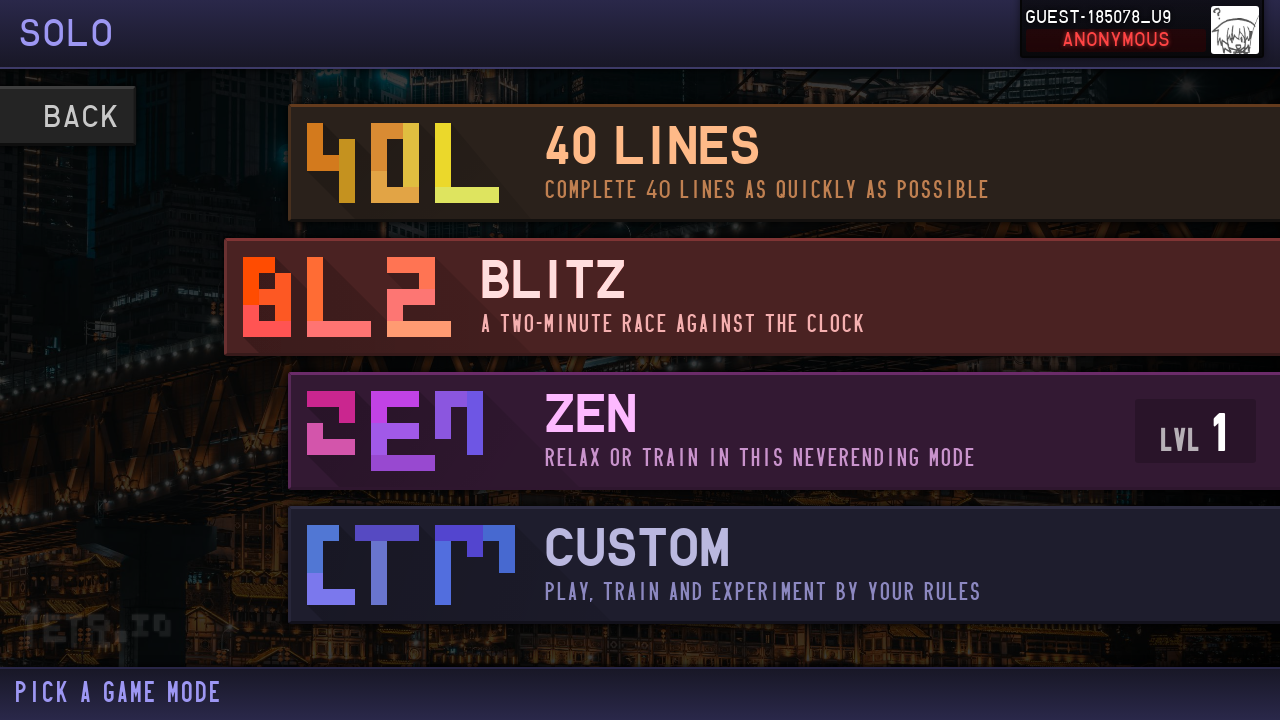

Clicked ZEN game mode button at (736, 431) on #game_zen
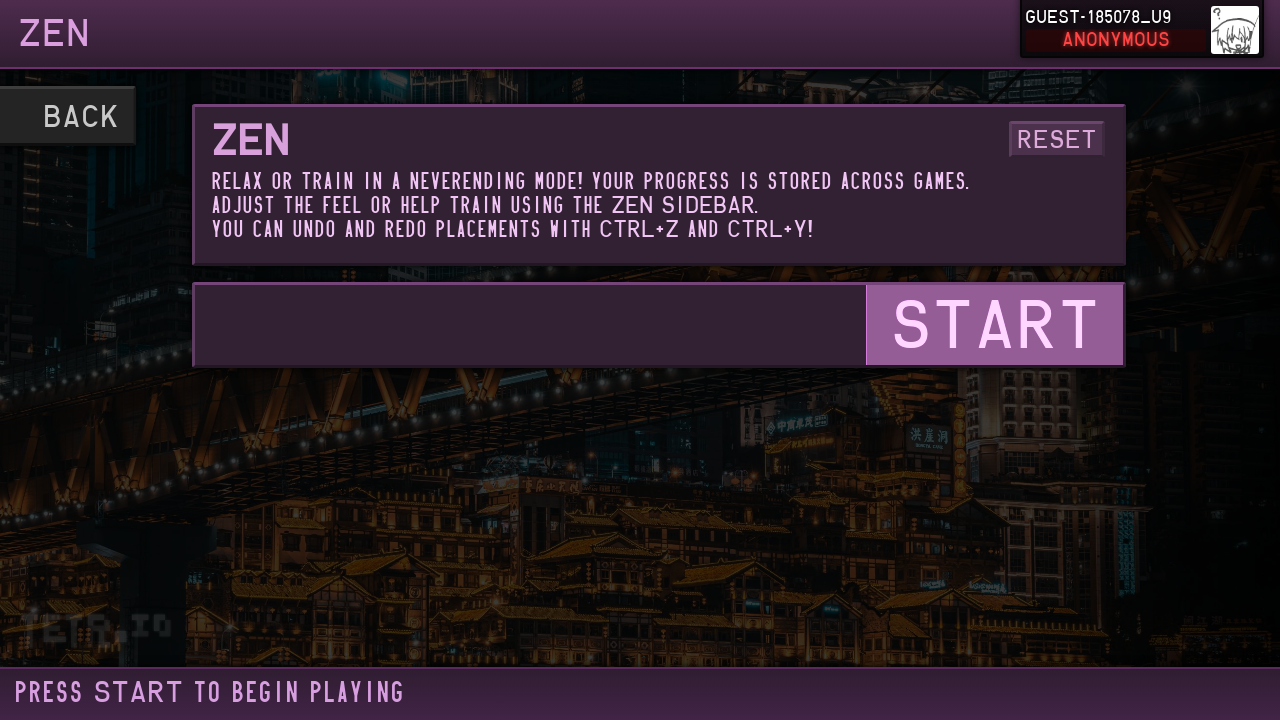

PLAY button is visible
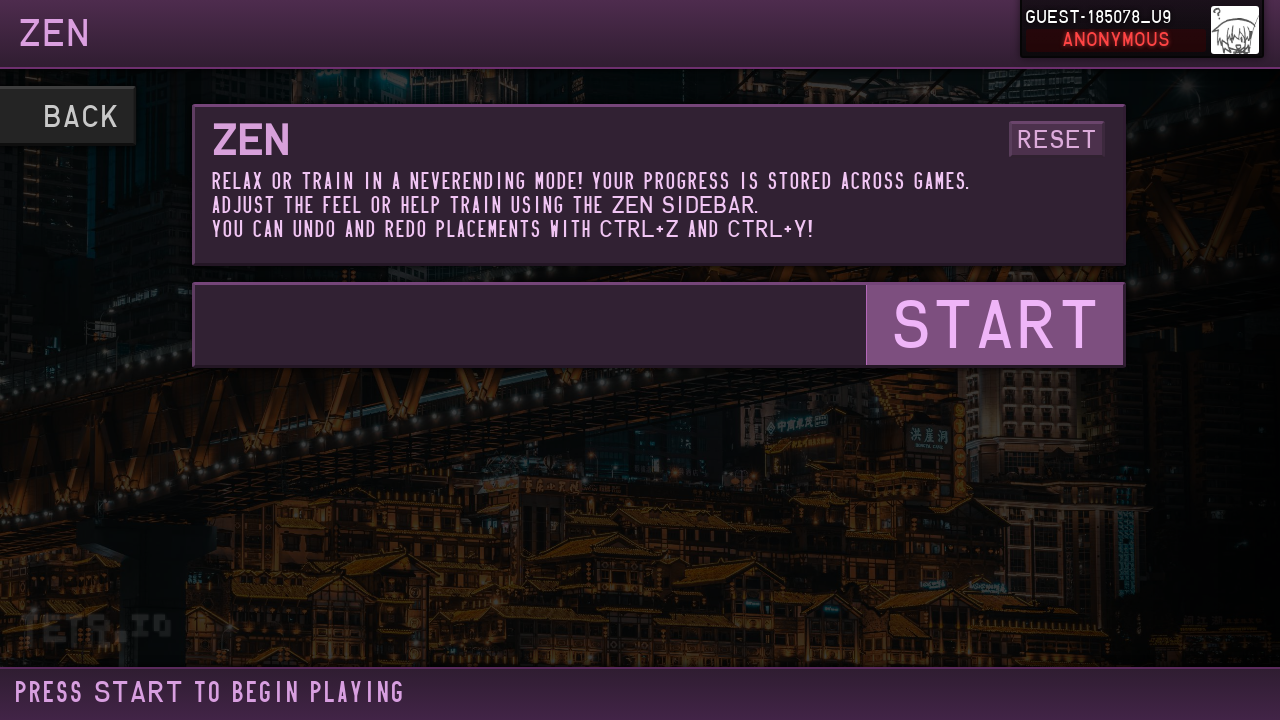

Clicked PLAY button to start ZEN game at (995, 325) on #start_zen
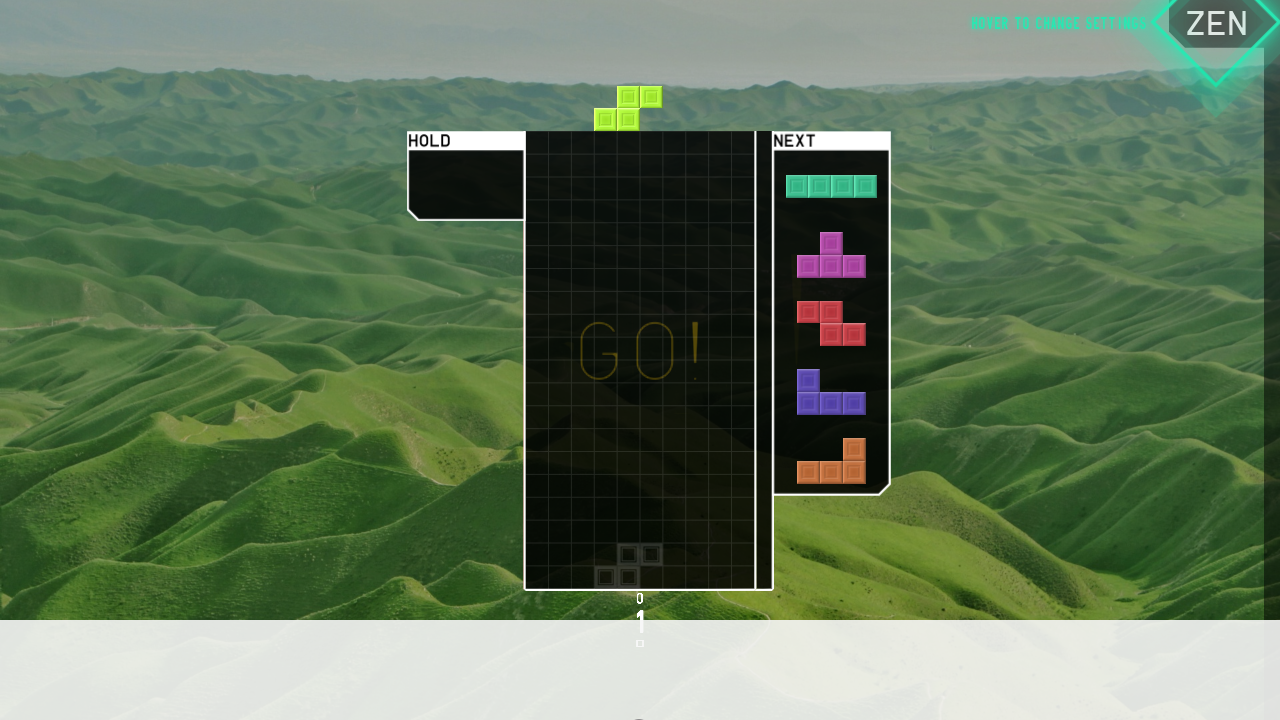

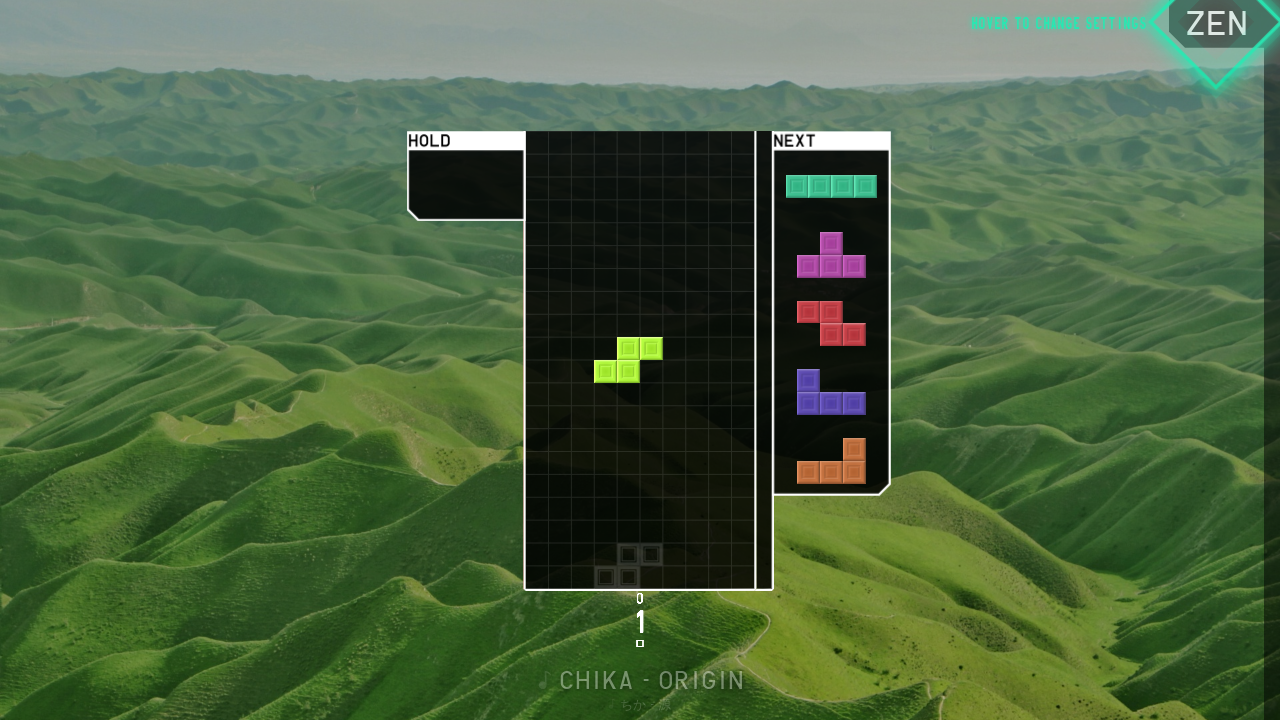